Tests handling of dynamic dropdown elements on a flight booking practice page by selecting origin and destination airports from dropdown menus

Starting URL: https://rahulshettyacademy.com/dropdownsPractise/

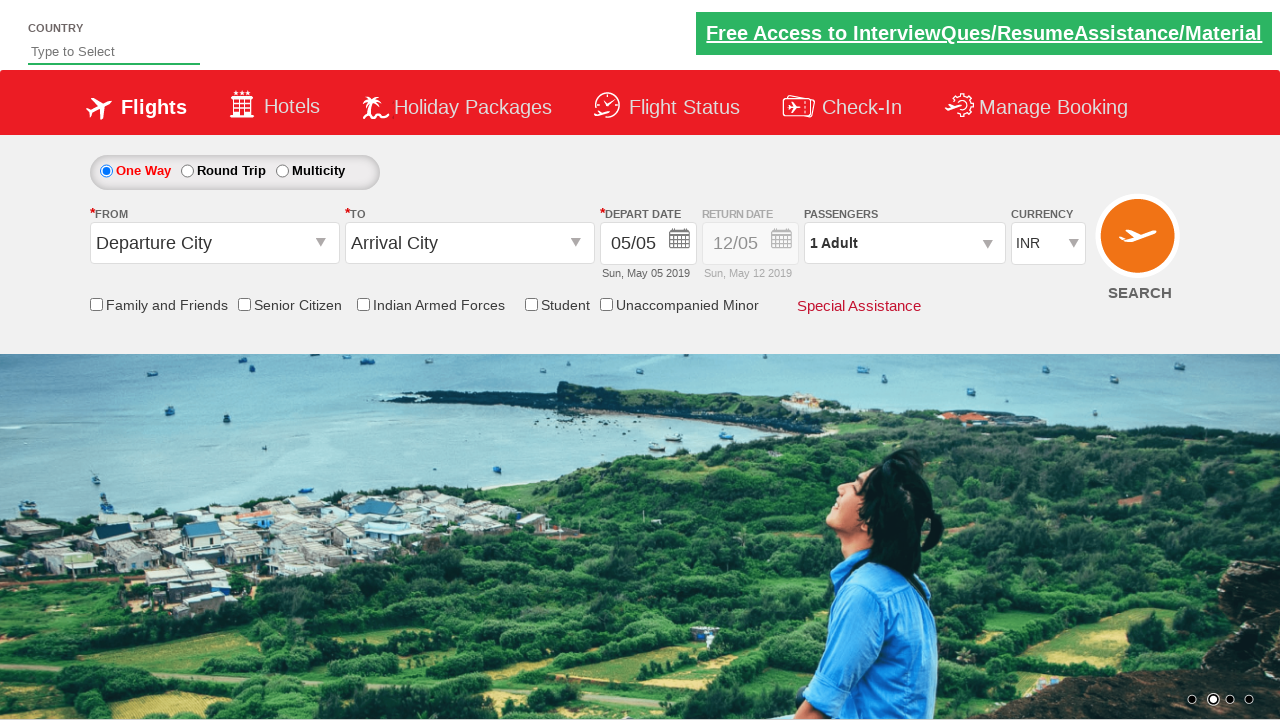

Clicked on origin station dropdown to open it at (214, 243) on #ctl00_mainContent_ddl_originStation1_CTXT
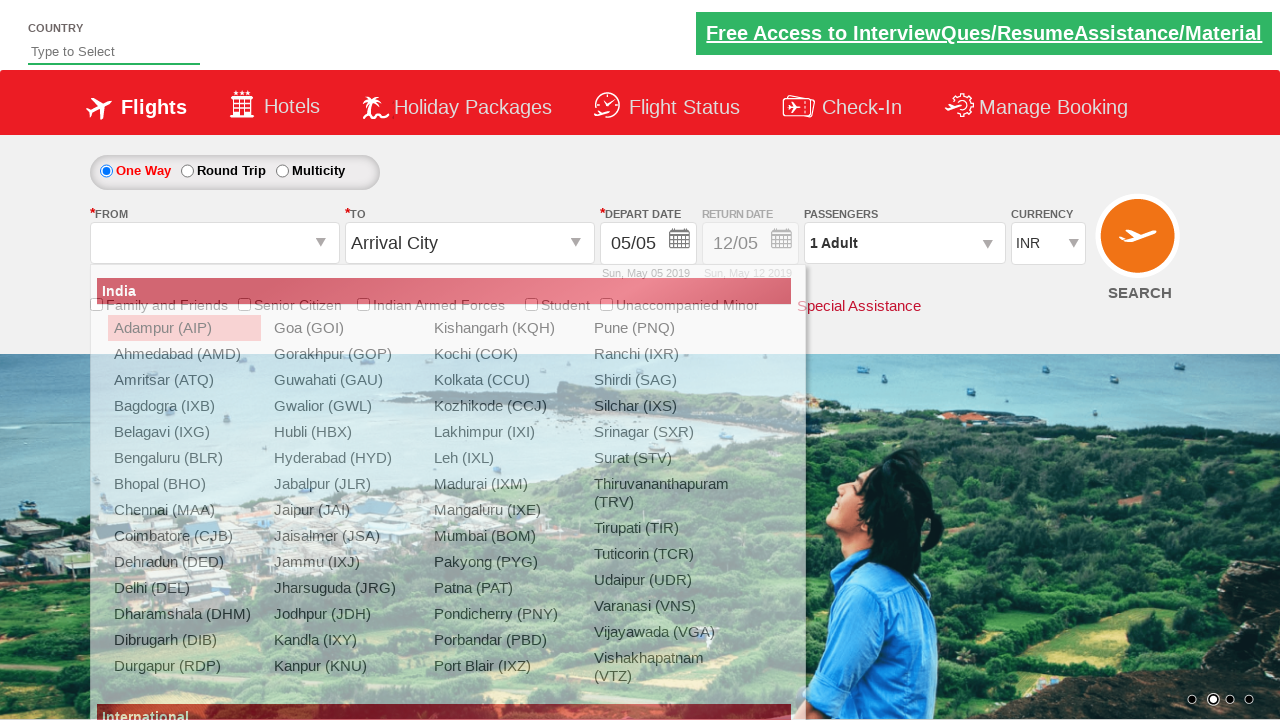

Selected Delhi (DEL) as origin airport at (184, 588) on xpath=//a[@value='DEL']
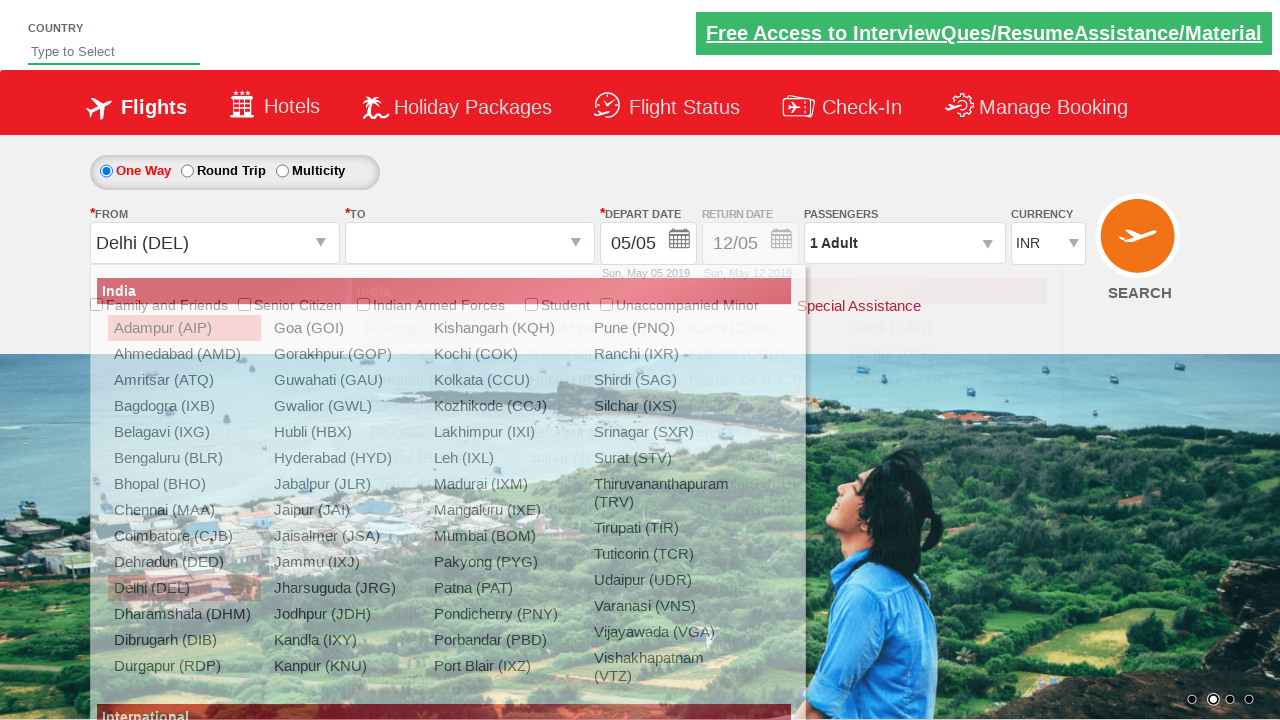

Selected Guwahati (GAU) as destination airport at (599, 354) on (//a[@value='GAU'])[2]
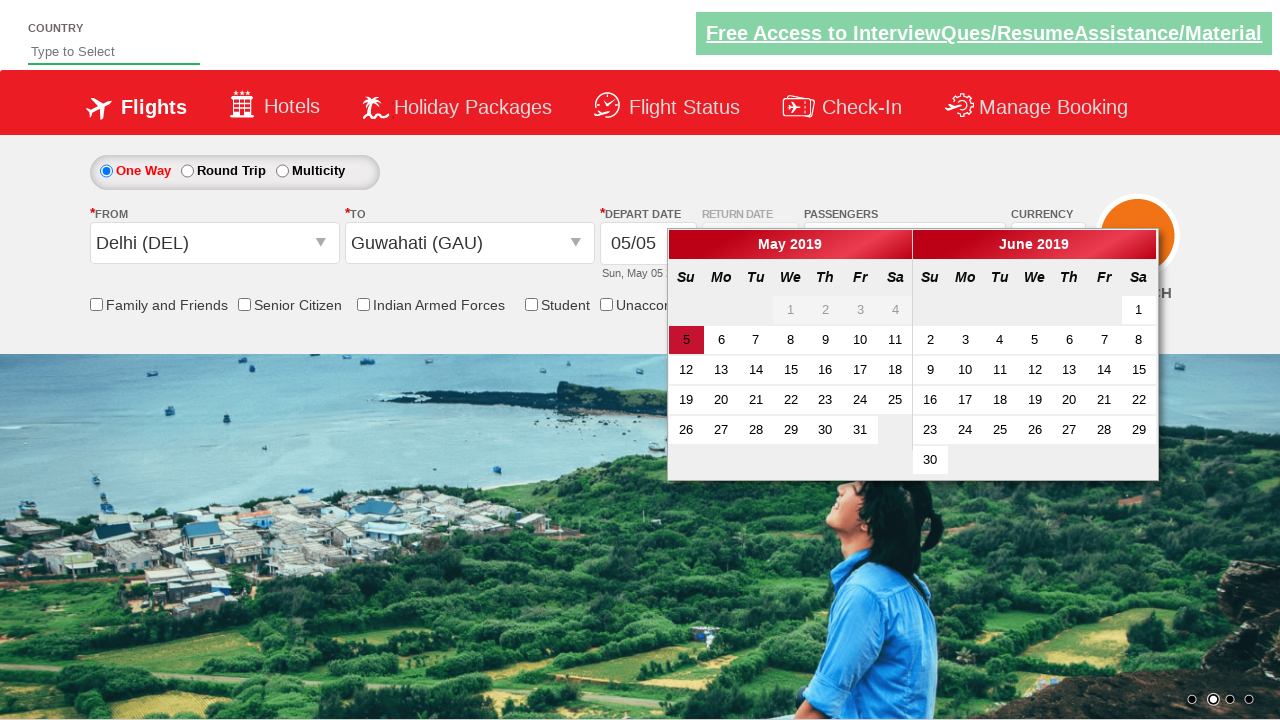

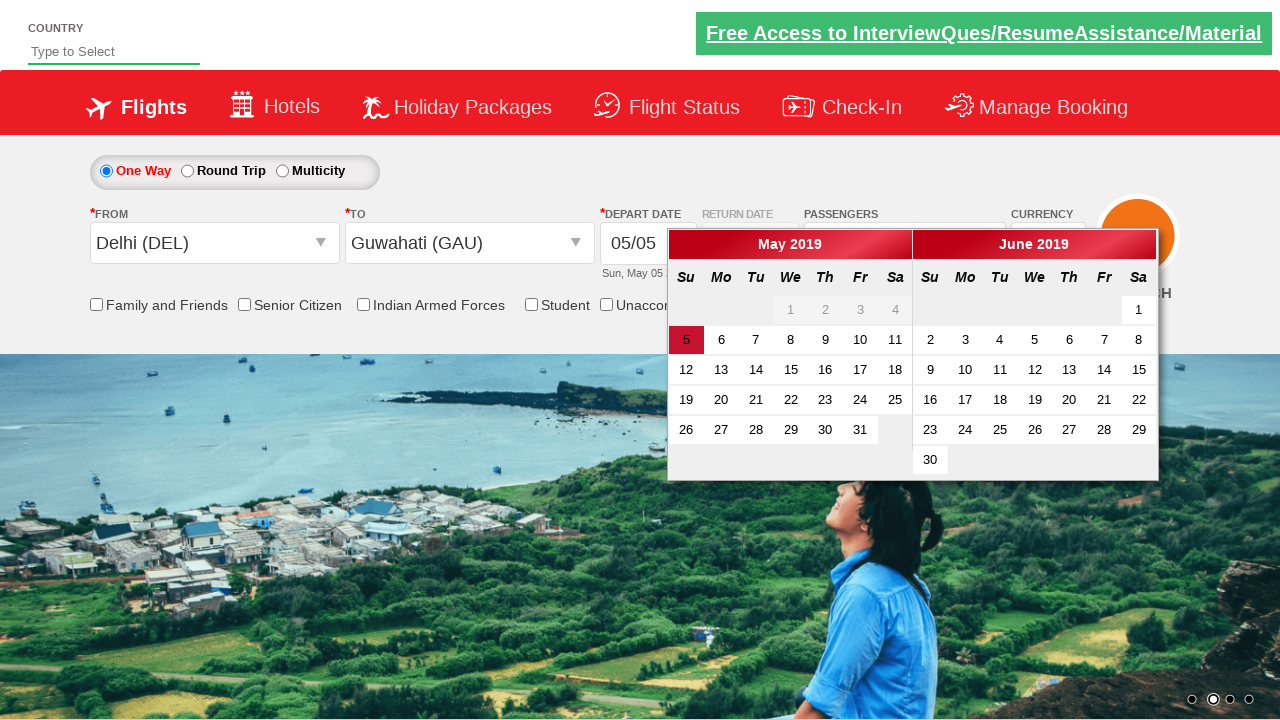